Tests a todo list application by checking multiple checkbox items on the page

Starting URL: https://lambdatest.github.io/sample-todo-app/

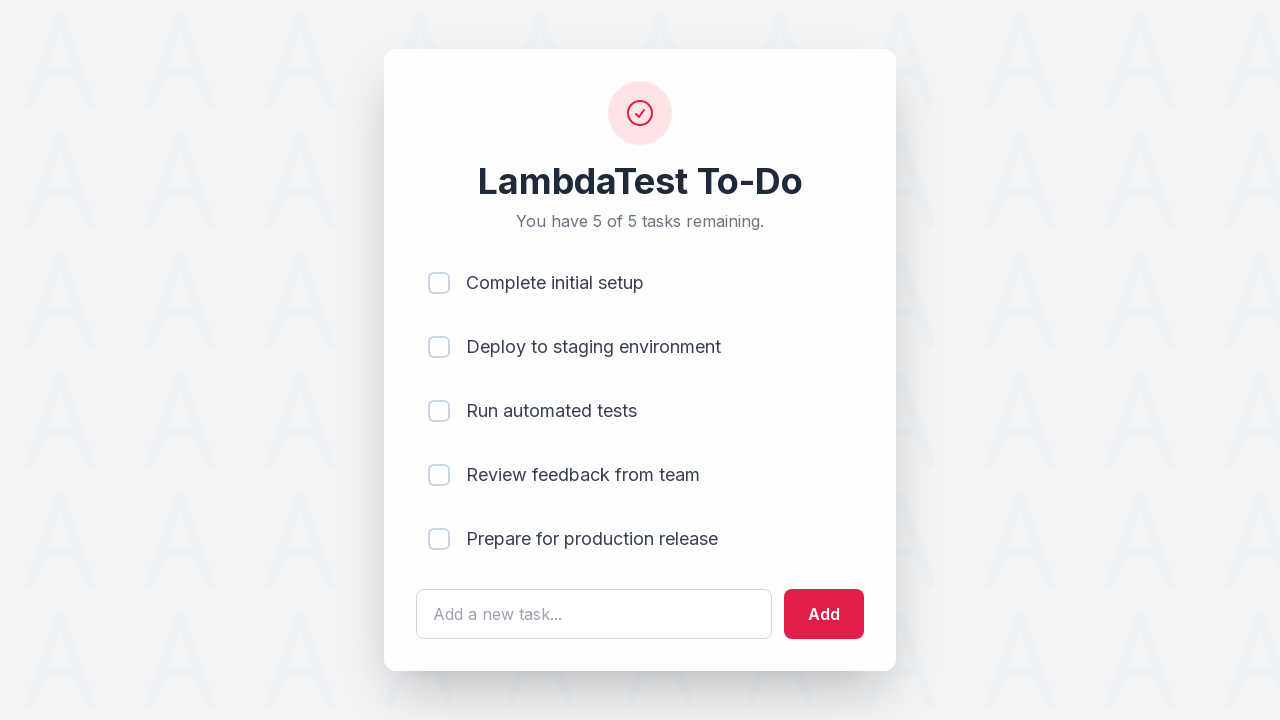

Checked first todo item (li1) at (439, 283) on input[name='li1']
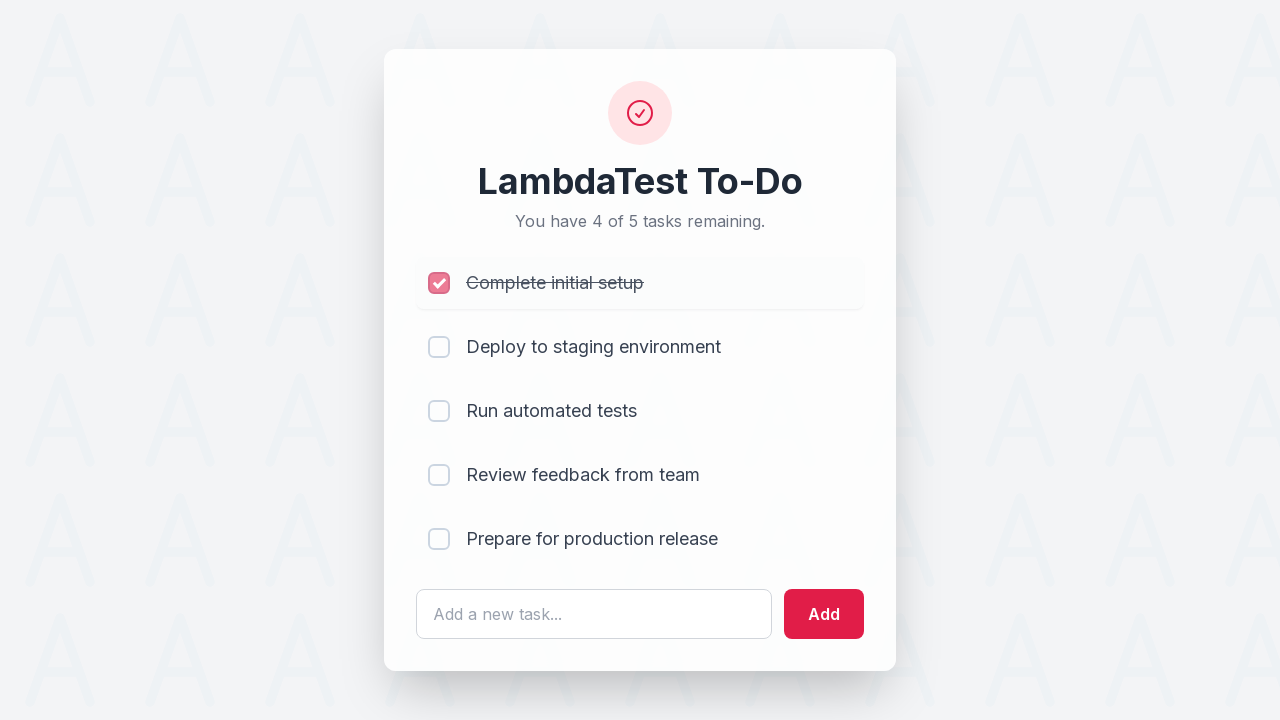

Checked second todo item (li2) at (439, 347) on input[name='li2']
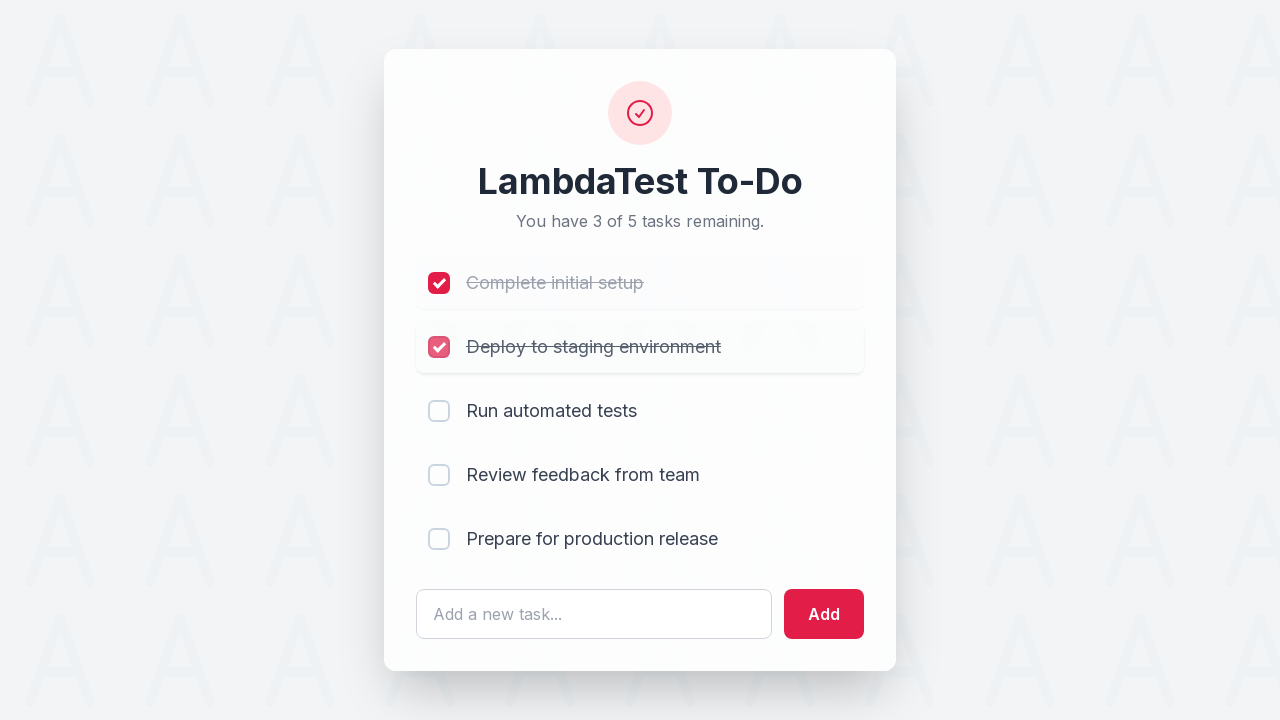

Checked third todo item (li3) at (439, 411) on input[name='li3']
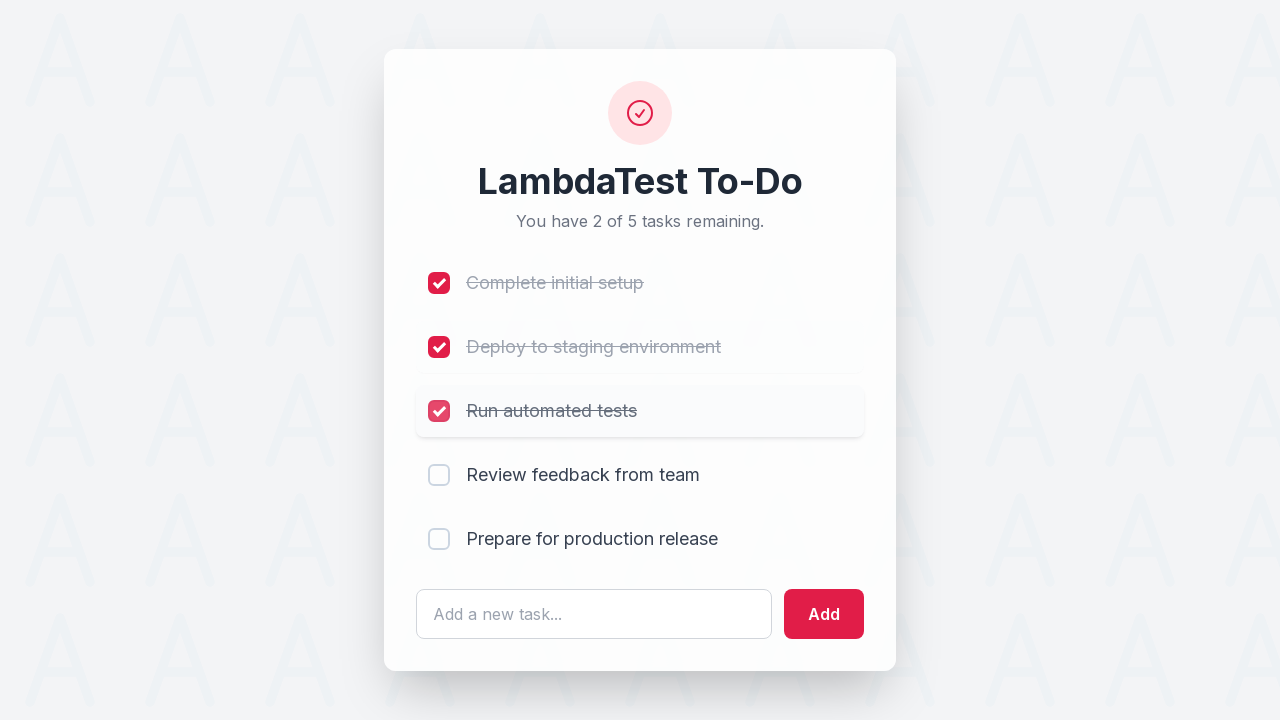

Checked fourth todo item (li4) at (439, 475) on input[name='li4']
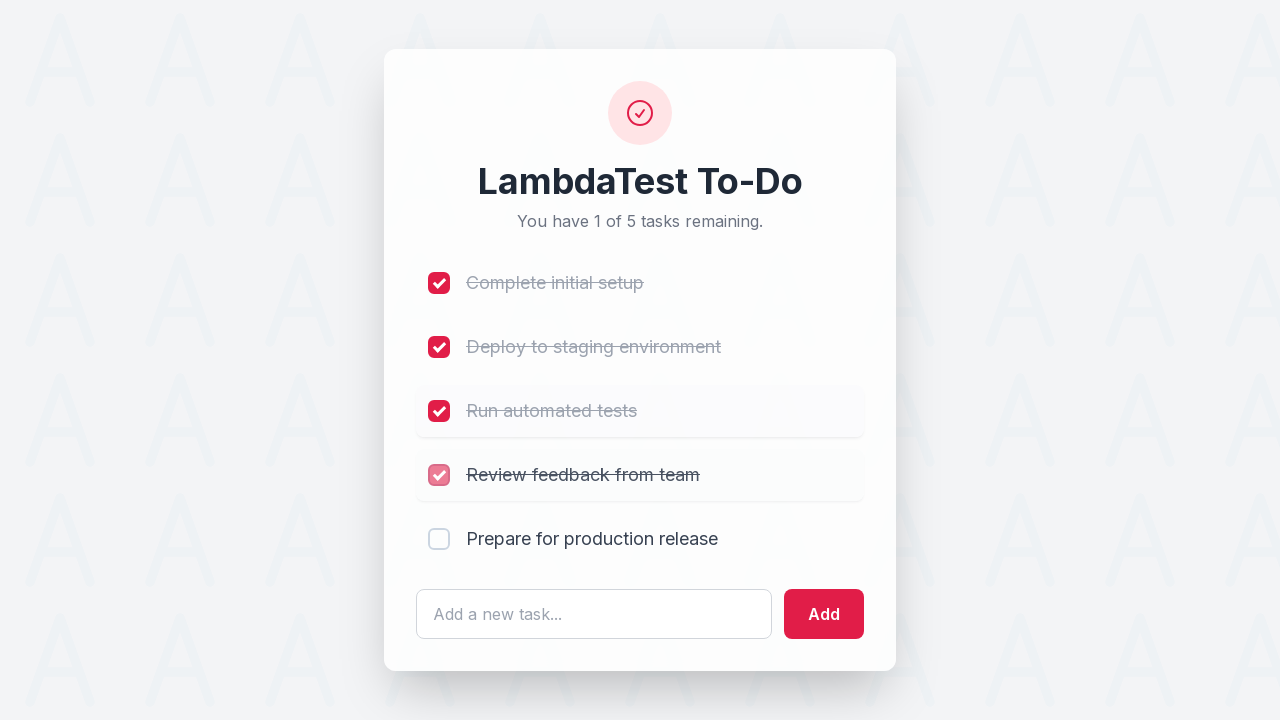

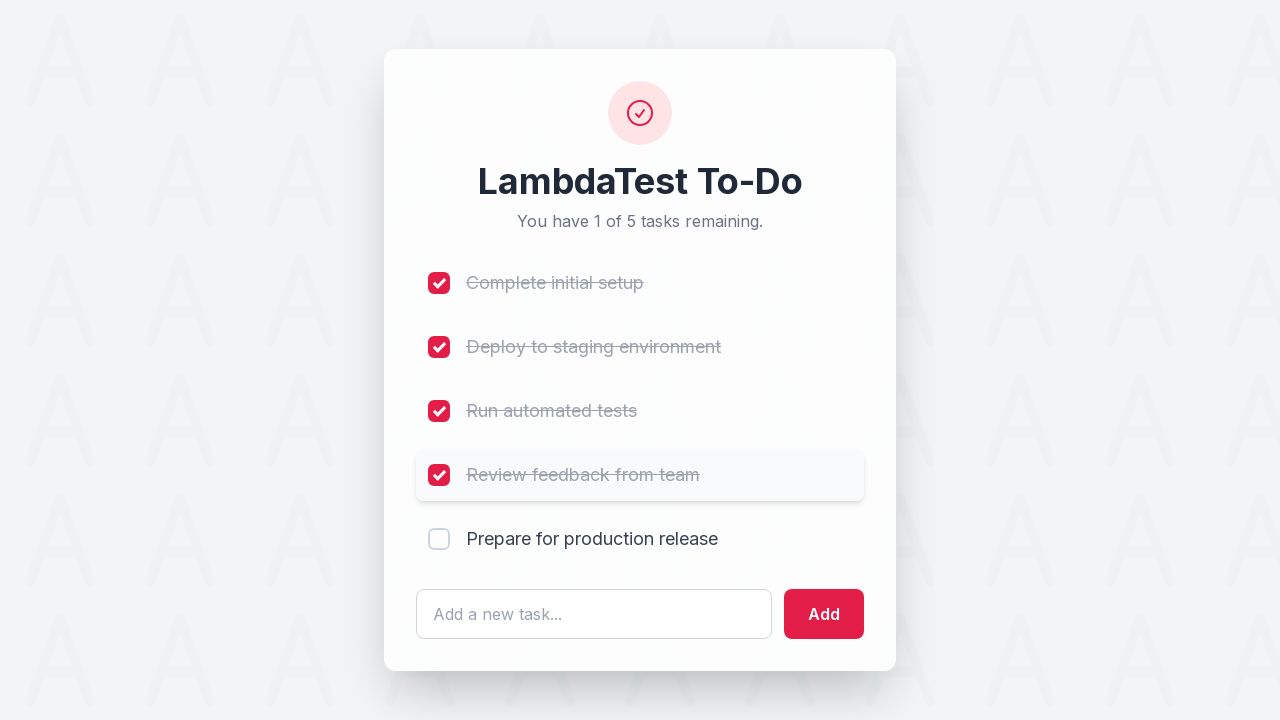